Tests a registration form by filling all required input fields with test data, submitting the form, and verifying that a success message is displayed.

Starting URL: http://suninjuly.github.io/registration1.html

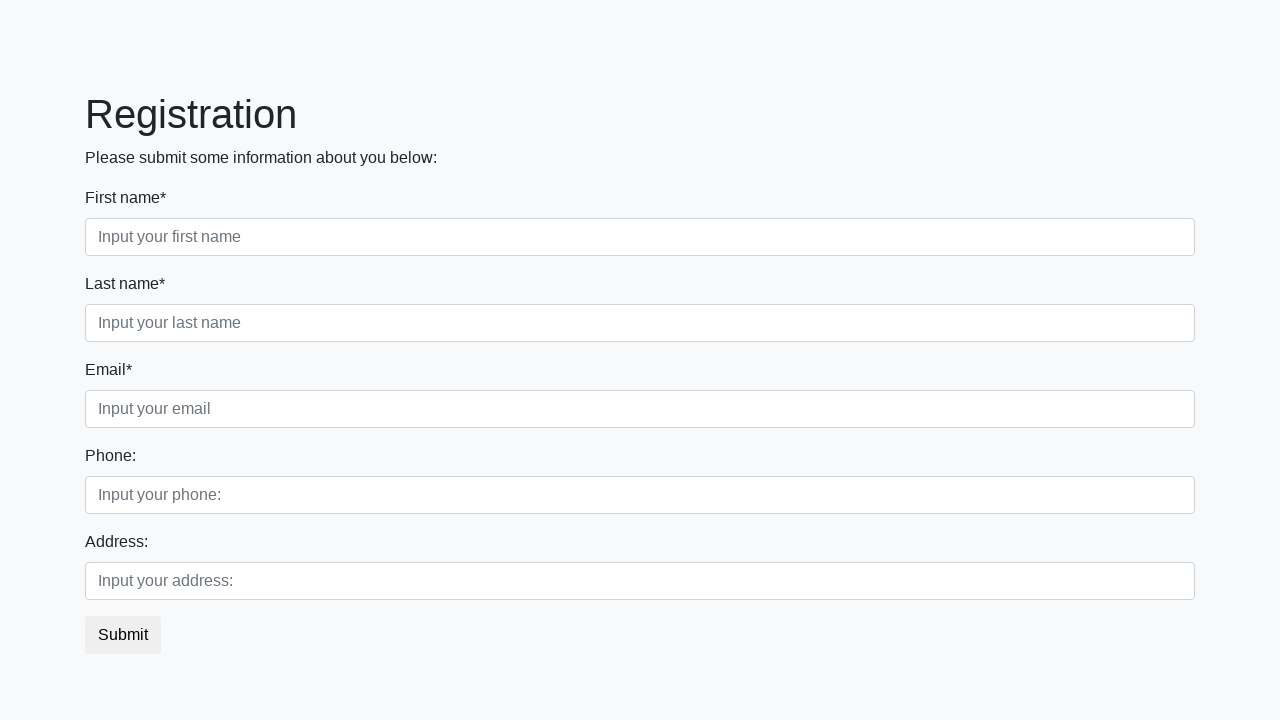

Filled required input field with test data on input:required >> nth=0
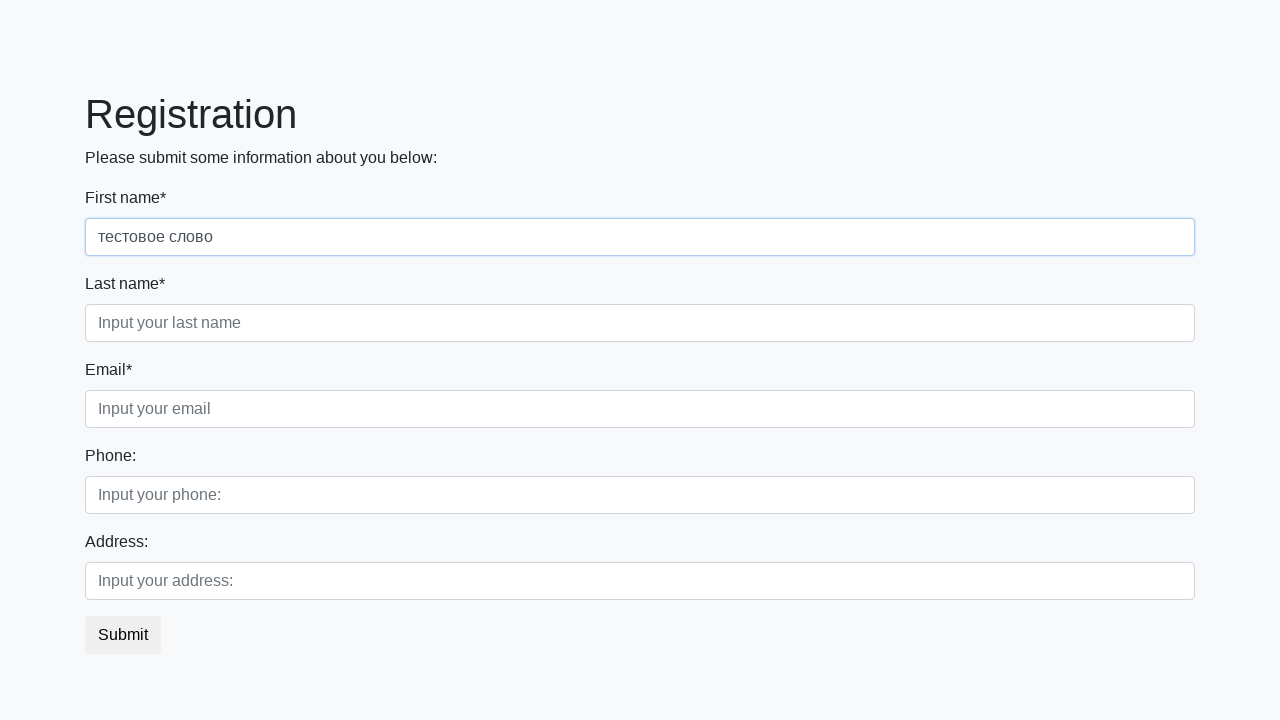

Filled required input field with test data on input:required >> nth=1
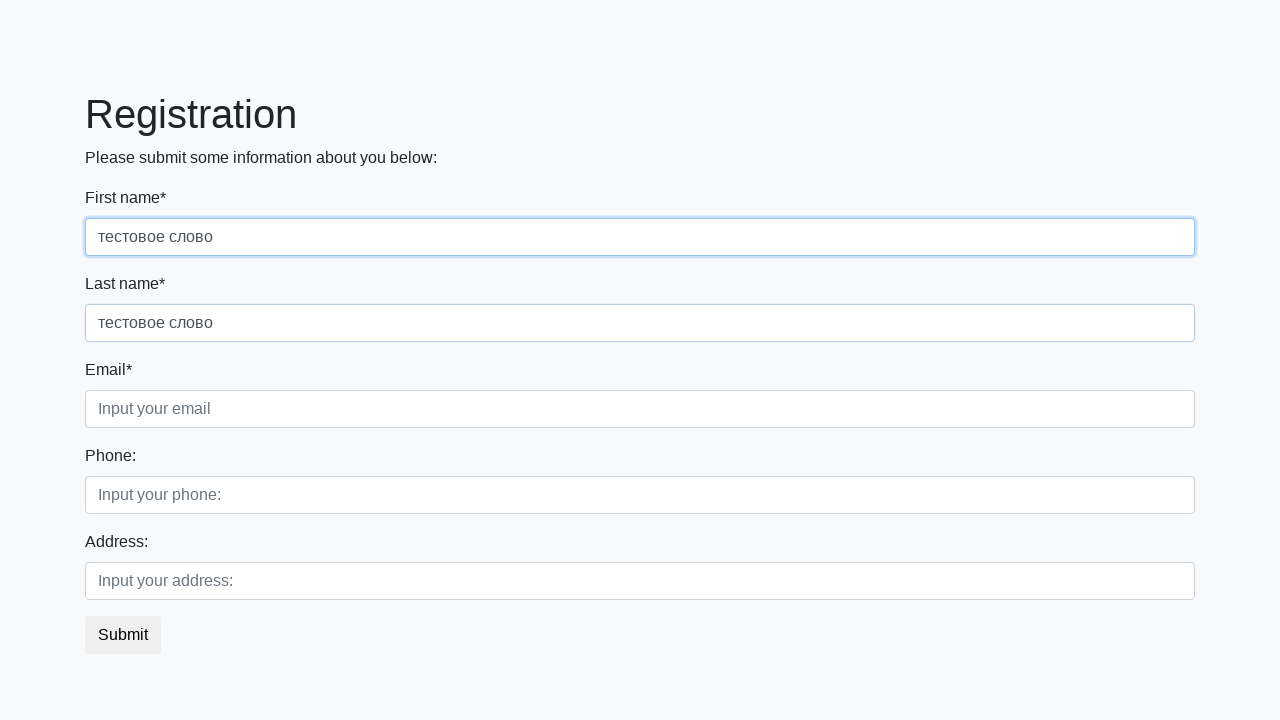

Filled required input field with test data on input:required >> nth=2
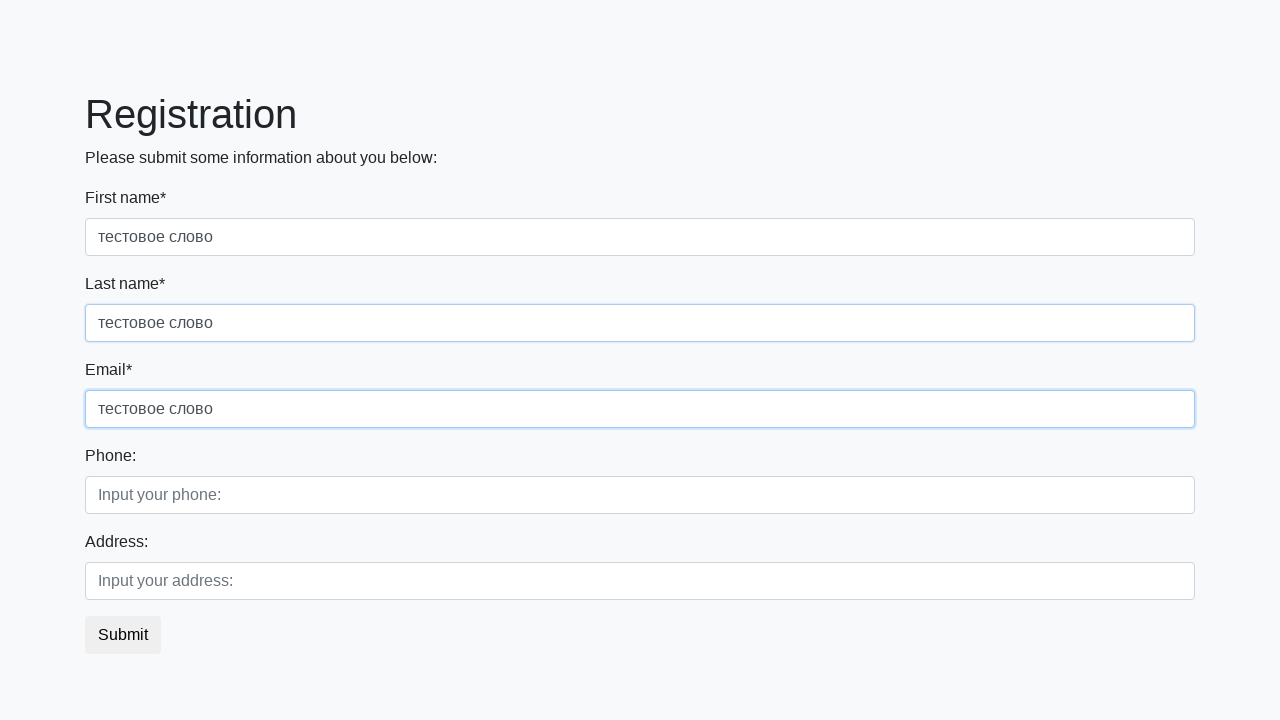

Clicked submit button to register at (123, 635) on button.btn
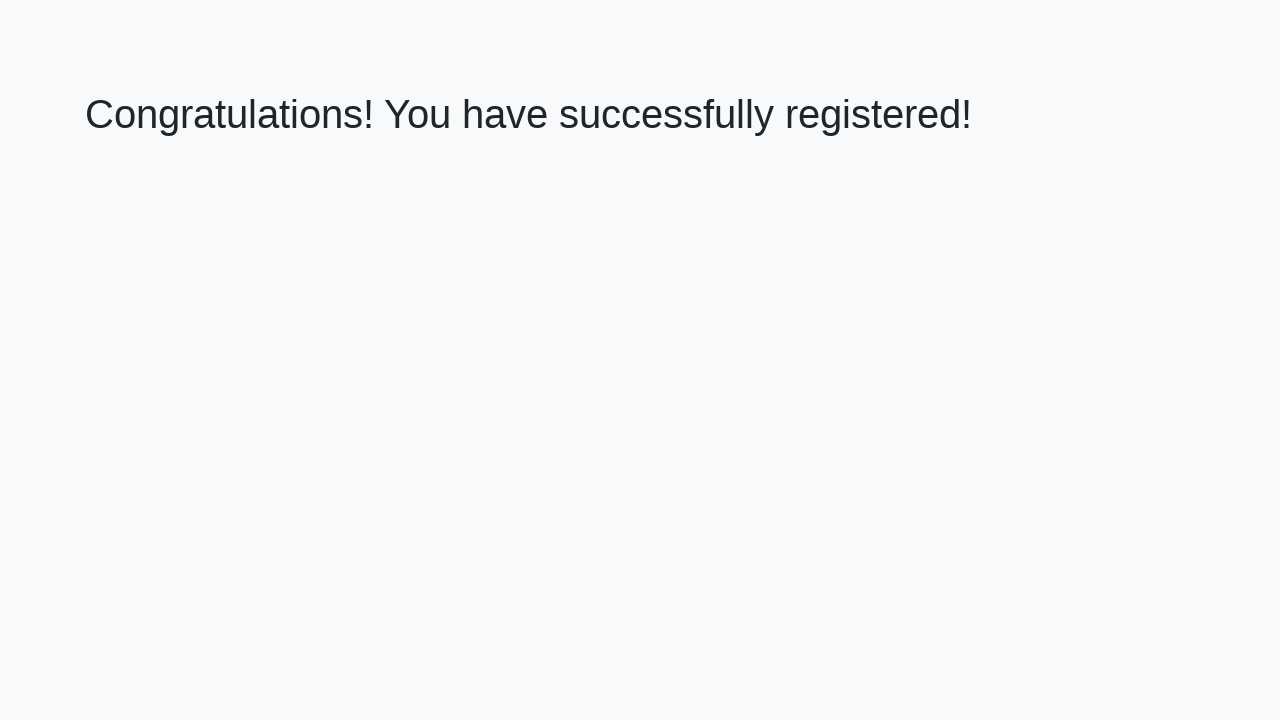

Success message header loaded
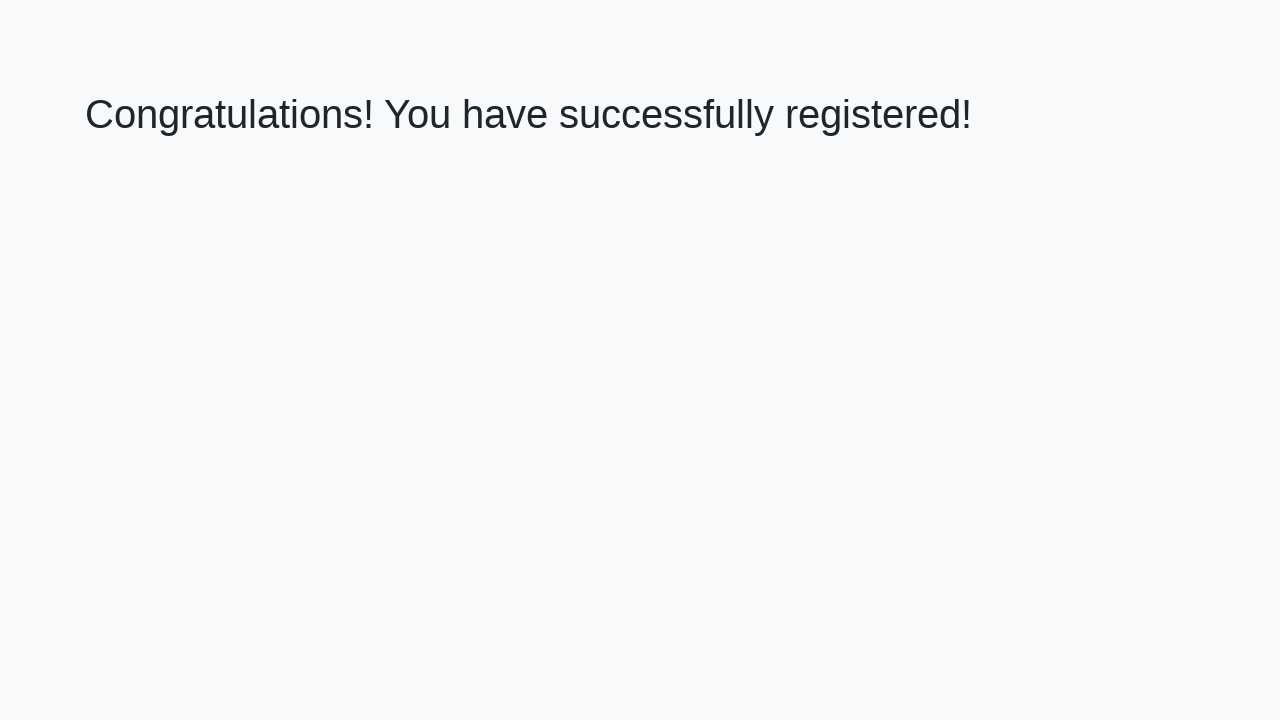

Retrieved success message text: 'Congratulations! You have successfully registered!'
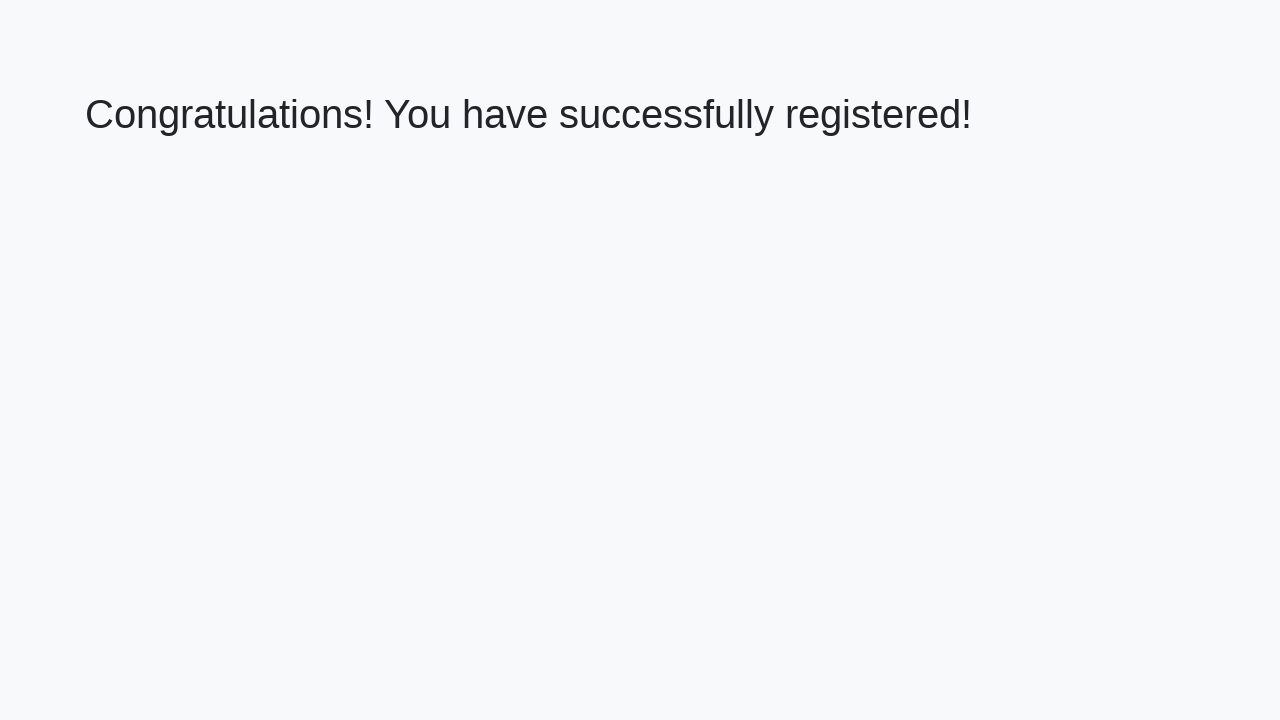

Verified success message matches expected text
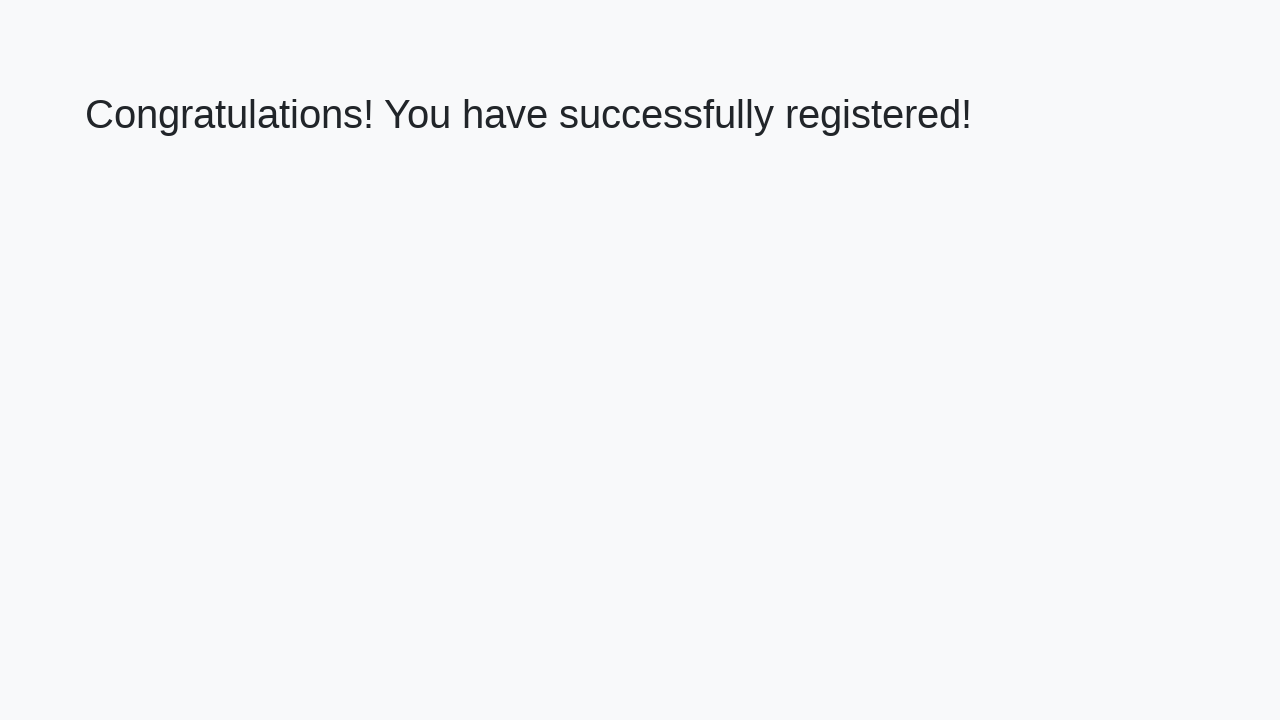

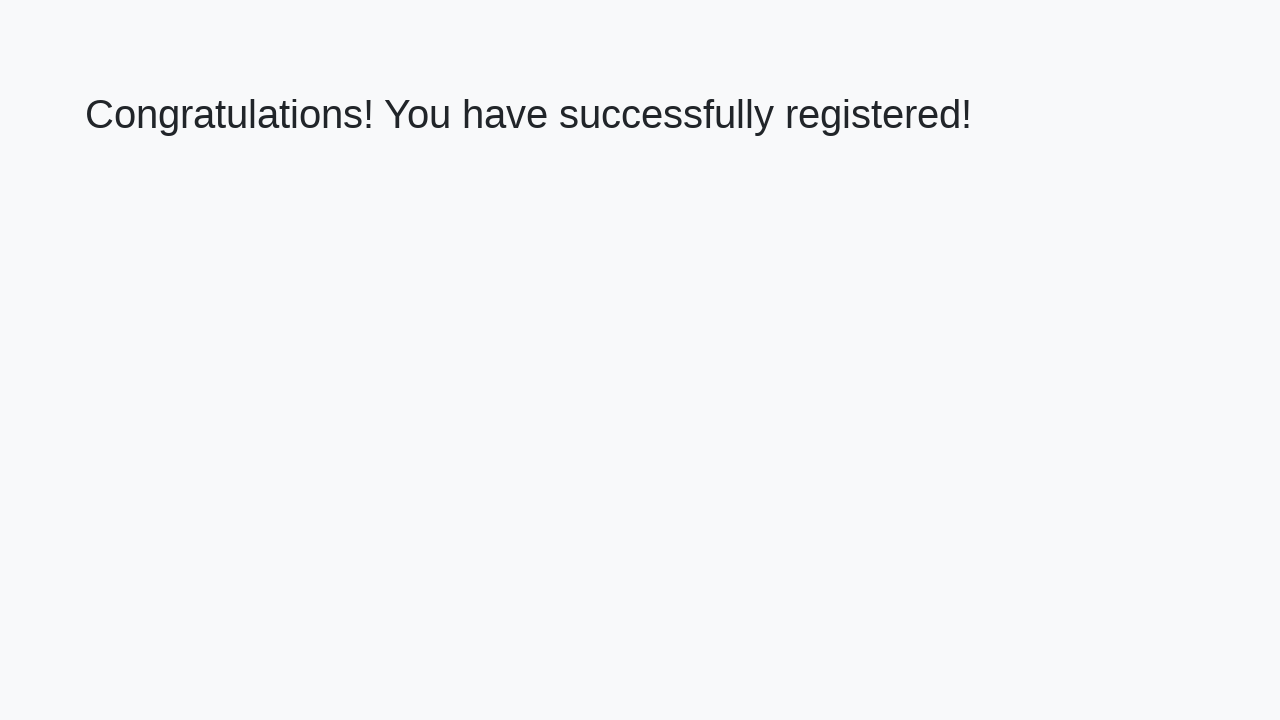